Tests scrolling functionality by scrolling down to a "CYDEO" link at the bottom of the page using mouse movement, then scrolling back up using Page Up key presses.

Starting URL: https://practice.cydeo.com/

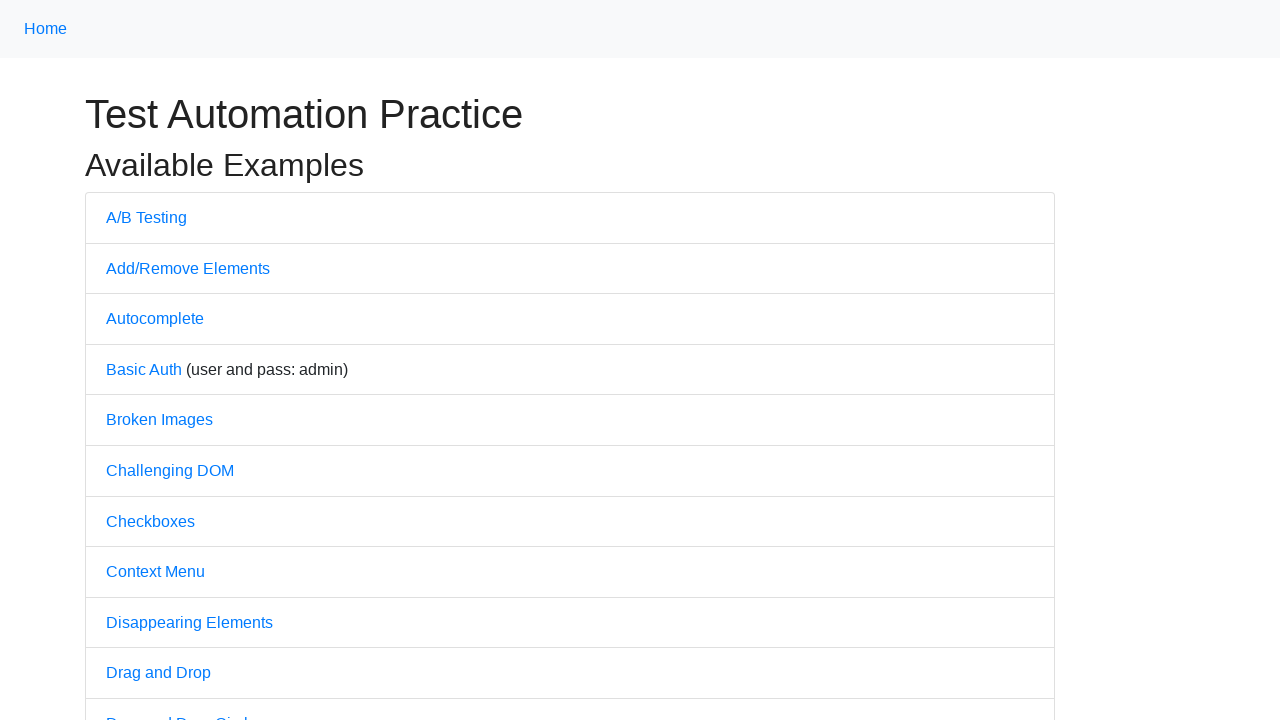

Located CYDEO link element
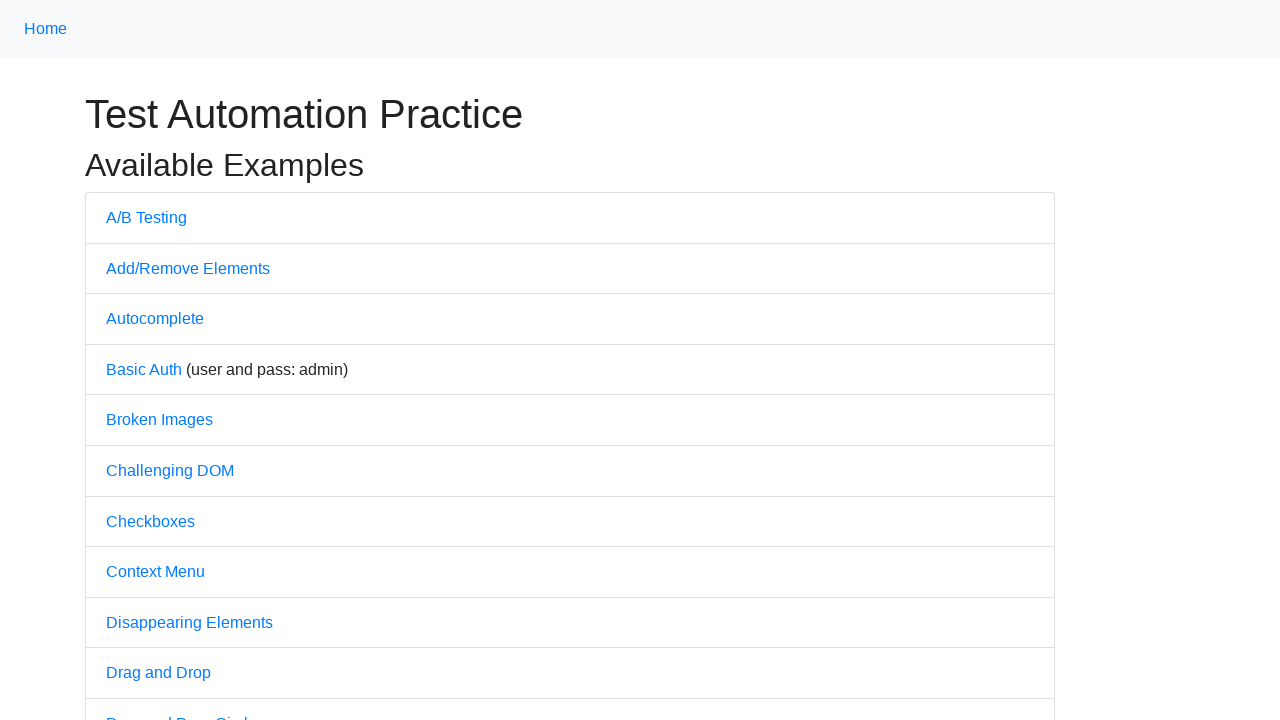

Scrolled CYDEO link into view
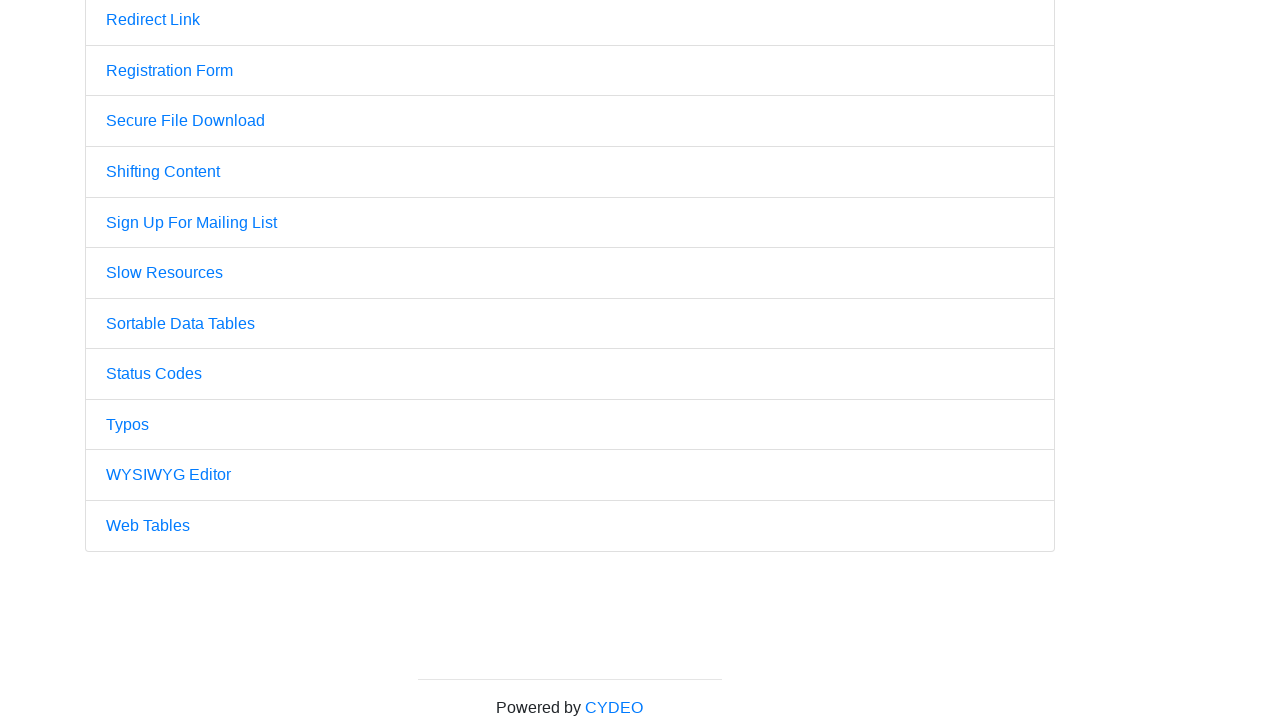

Hovered over CYDEO link at (614, 707) on a:text('CYDEO')
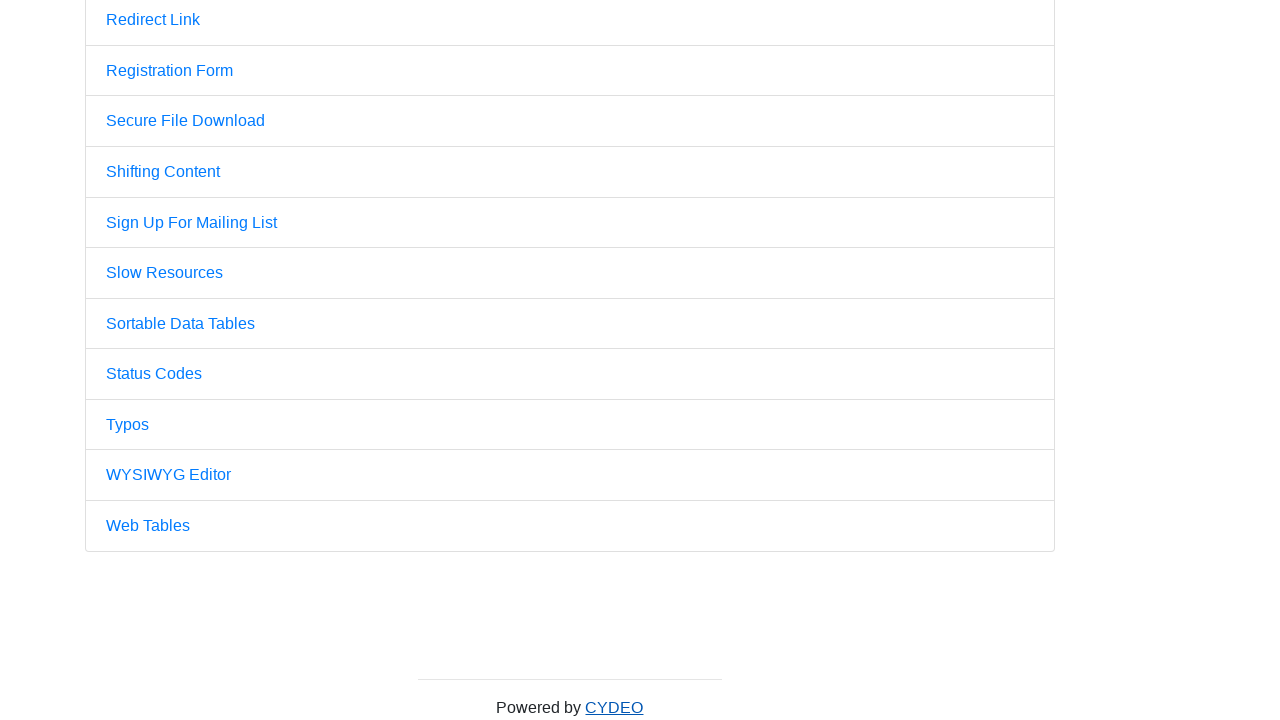

Pressed PageUp key to scroll up
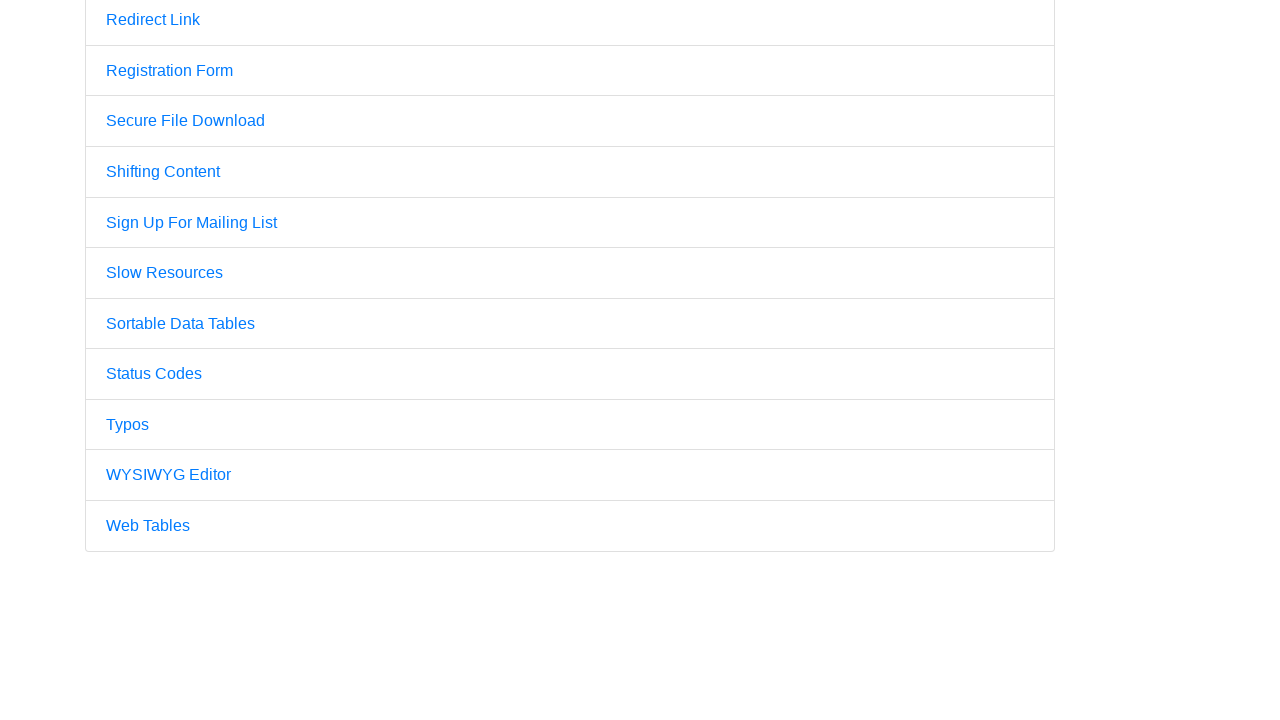

Pressed PageUp key again to scroll up further
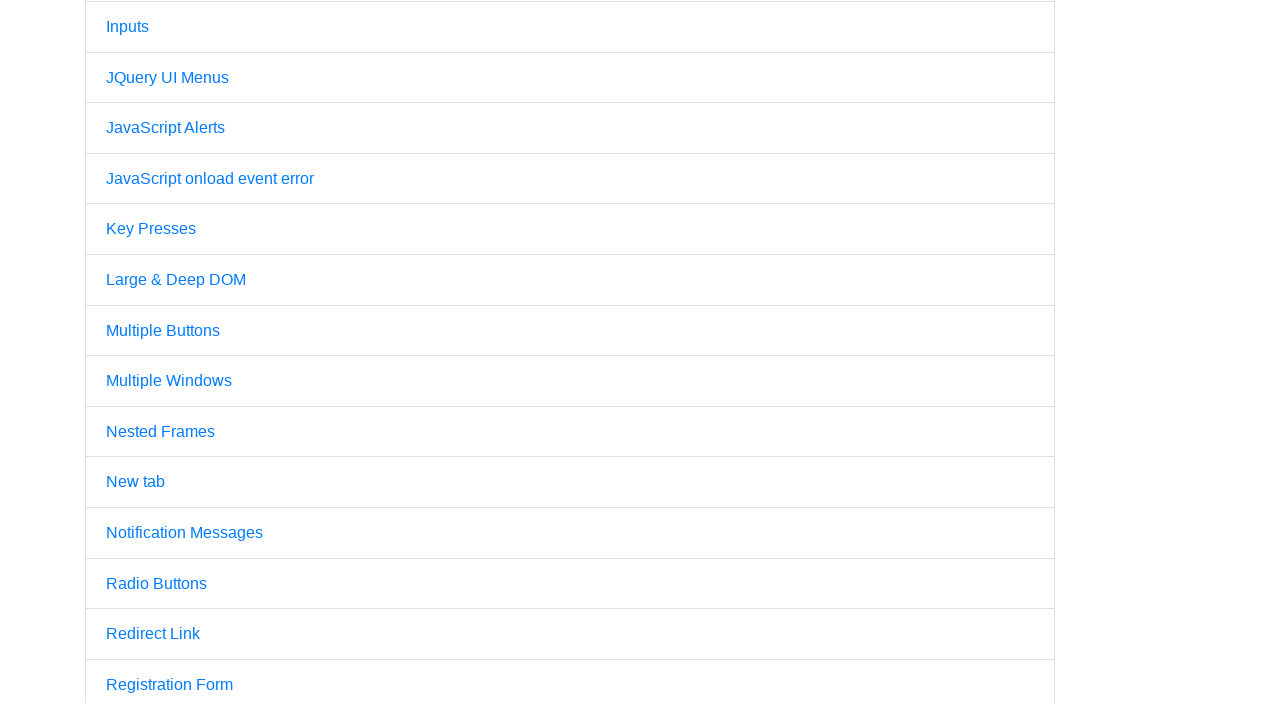

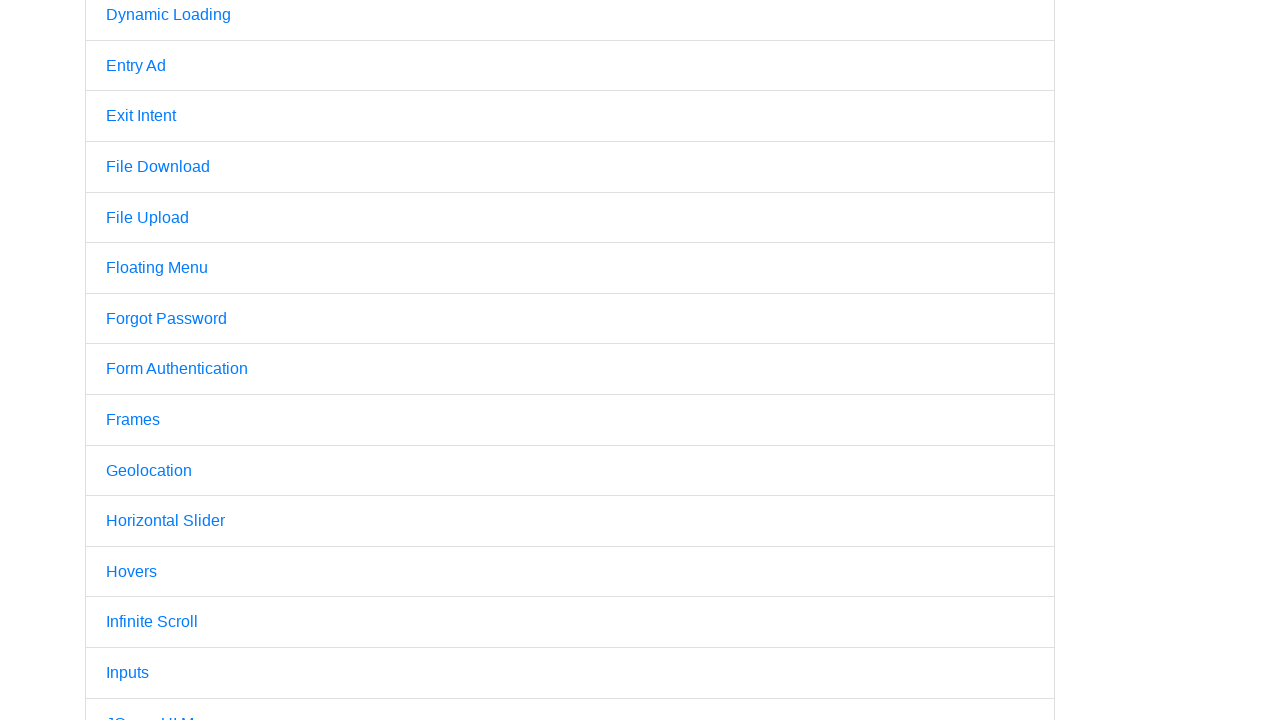